Tests window handling by opening a new window via a link click, switching between windows to verify content, then returning to the main window

Starting URL: https://the-internet.herokuapp.com/windows

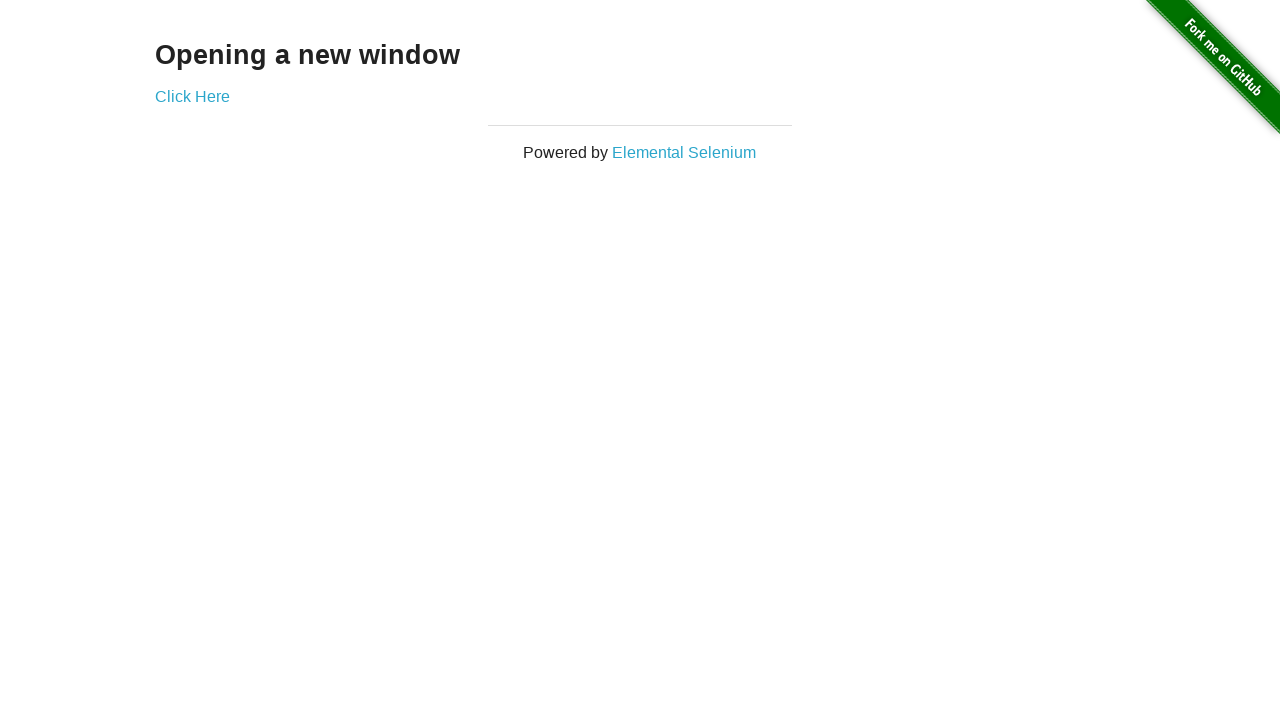

Stored reference to main page
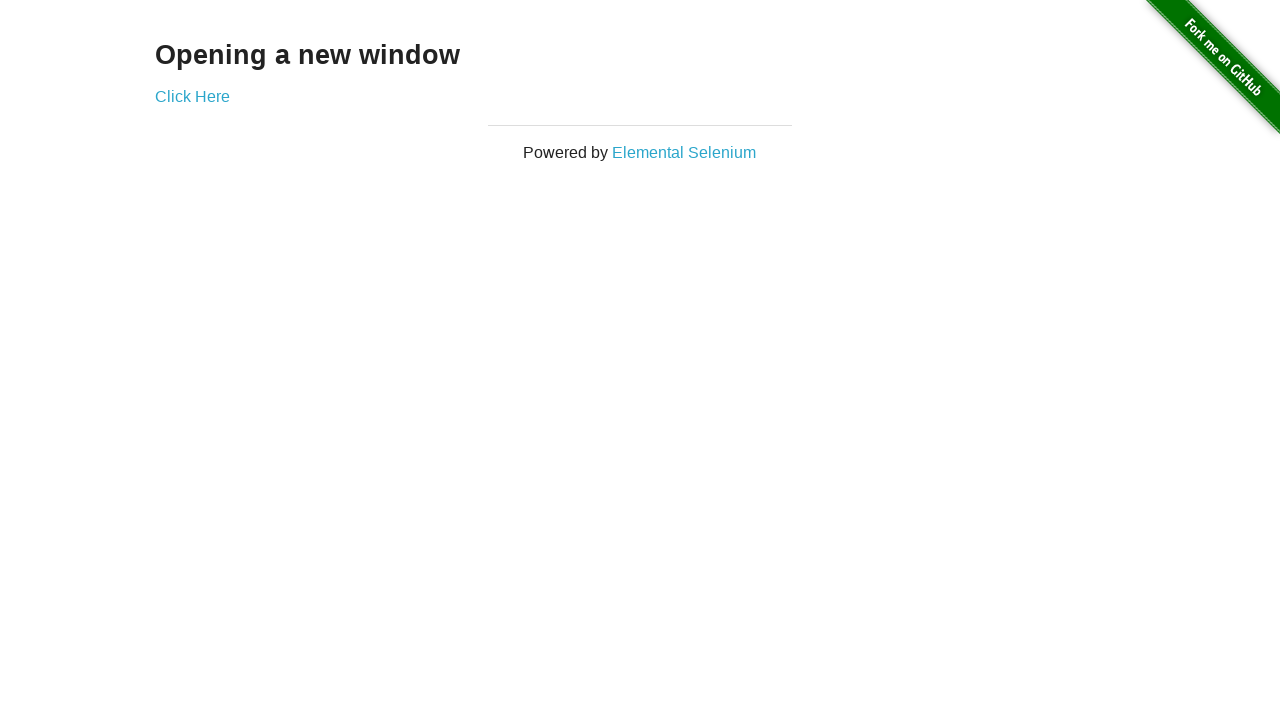

Clicked 'Click Here' link to open new window at (192, 96) on text=Click Here
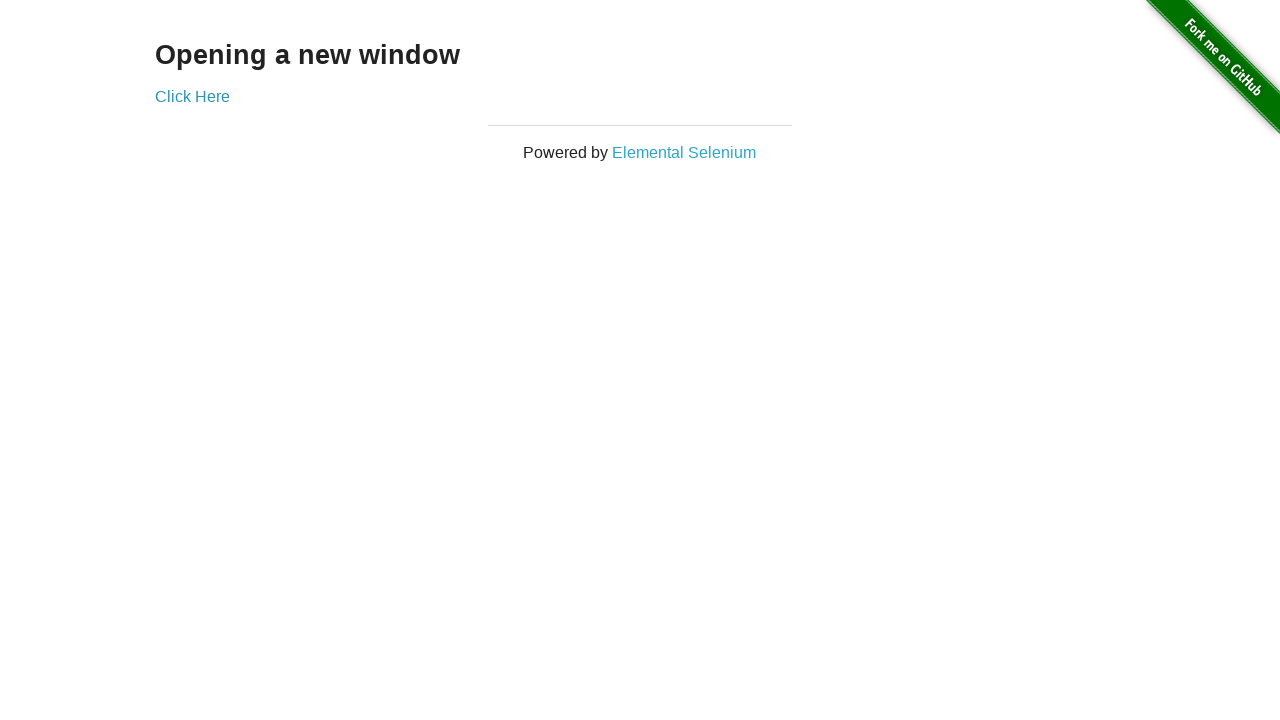

New window popup appeared
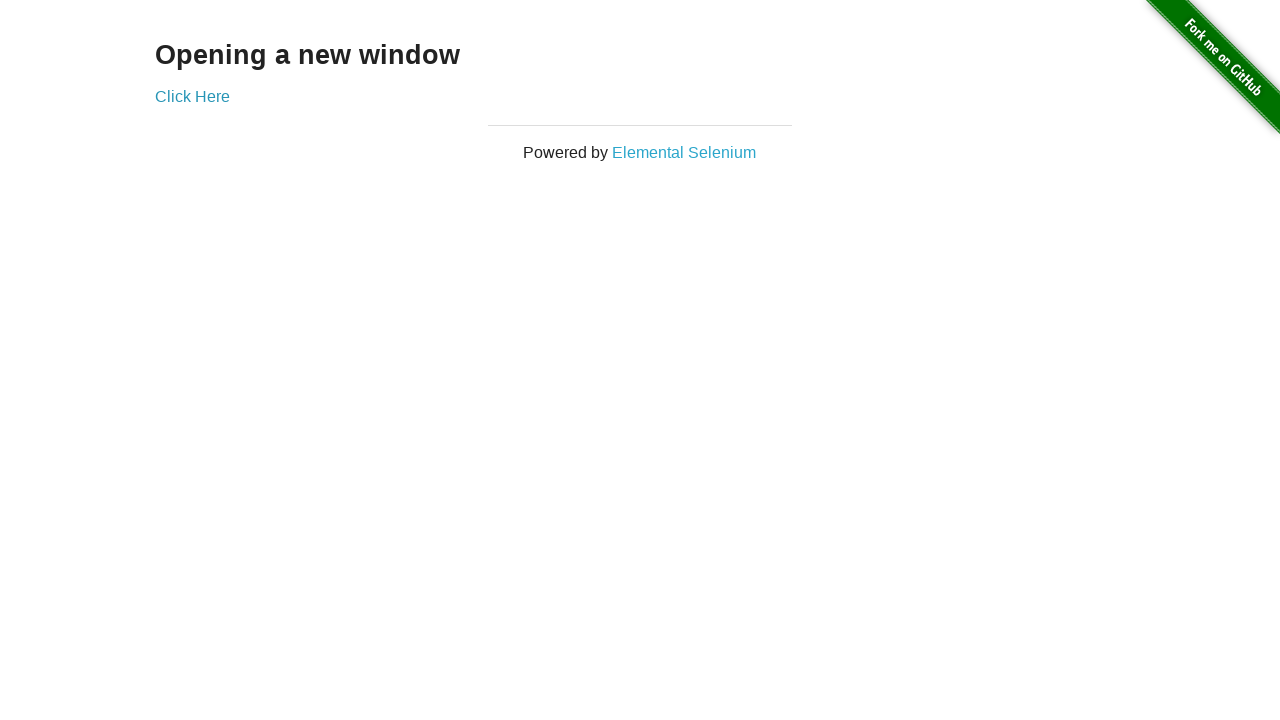

New window finished loading
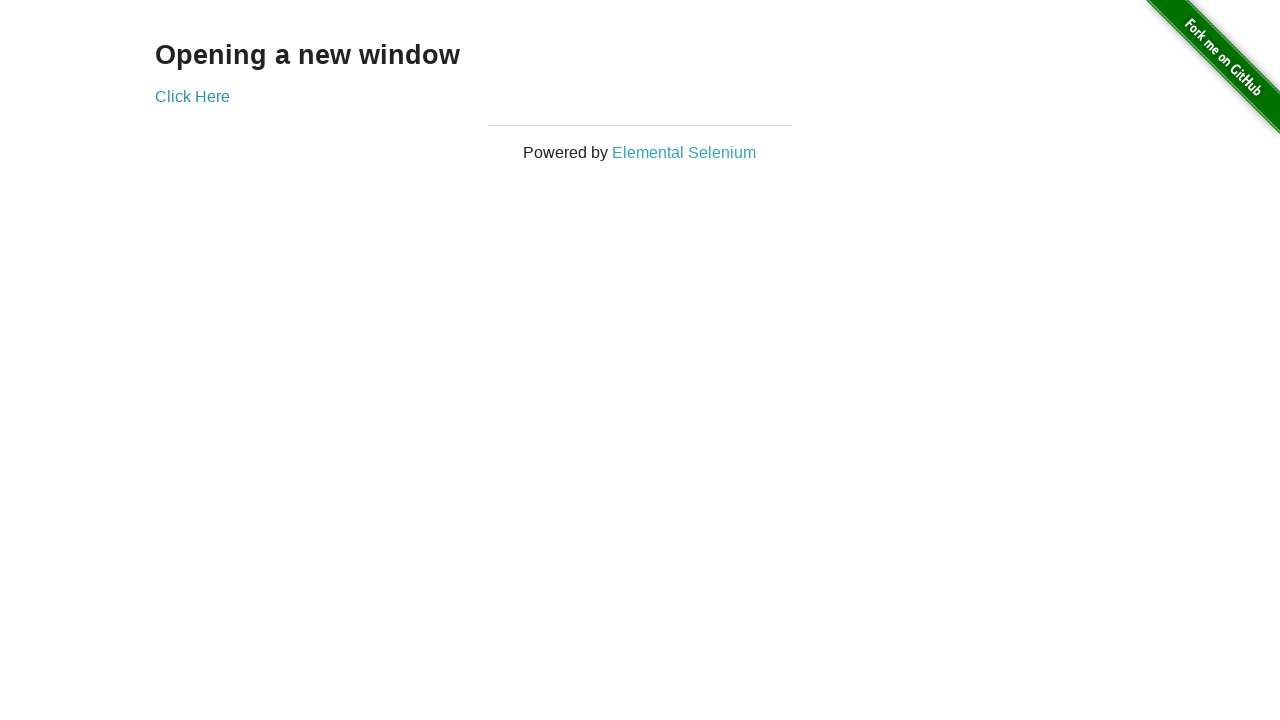

Verified 'New Window' text is present in new window
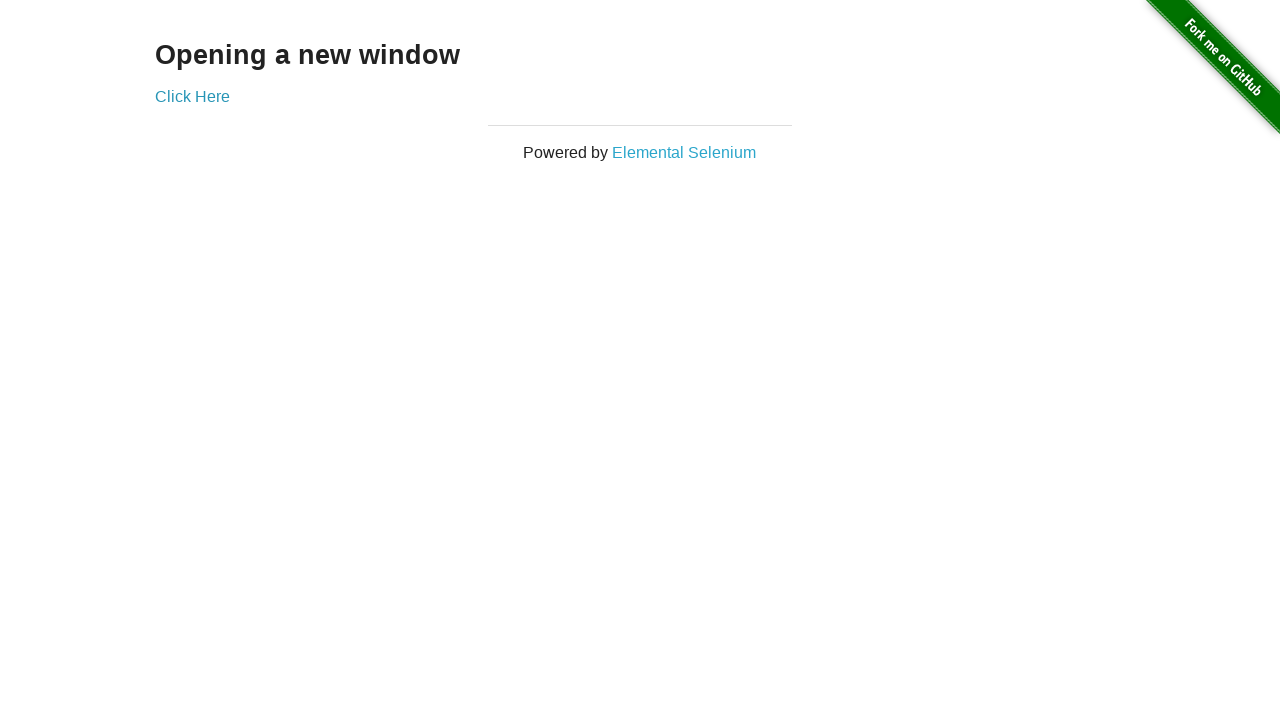

Closed new window
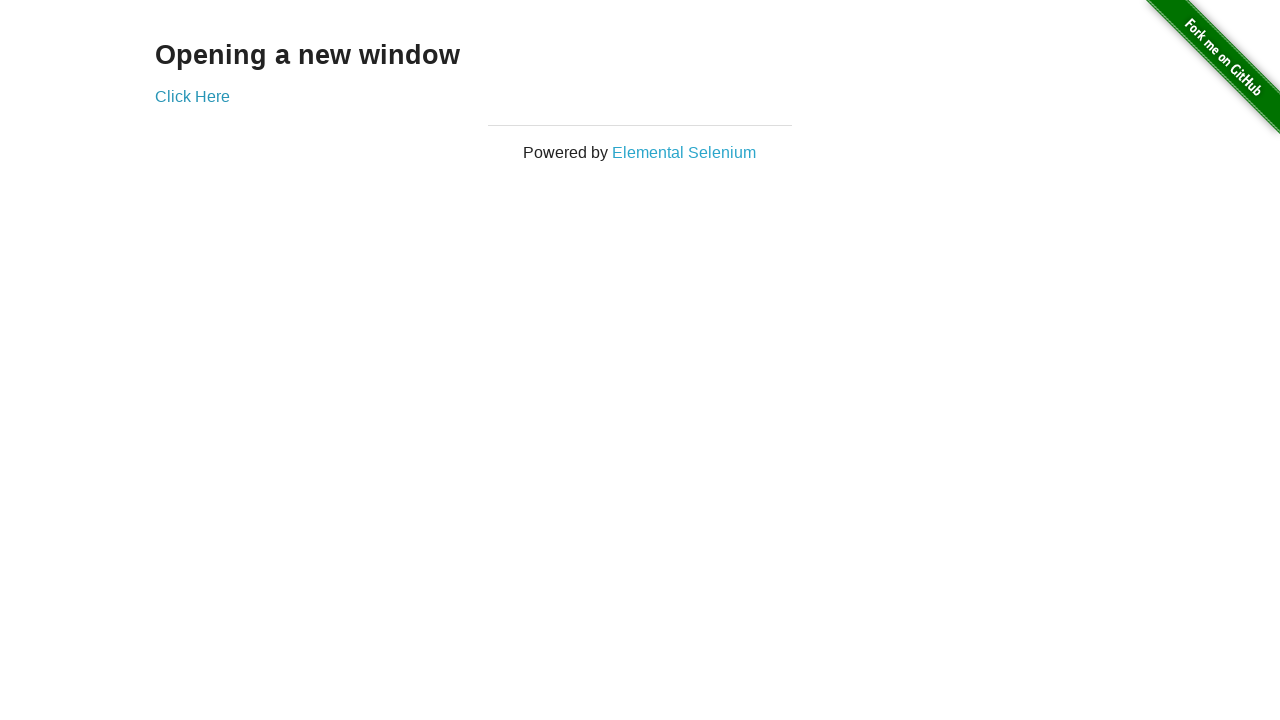

Waited 1 second to ensure window handling completed
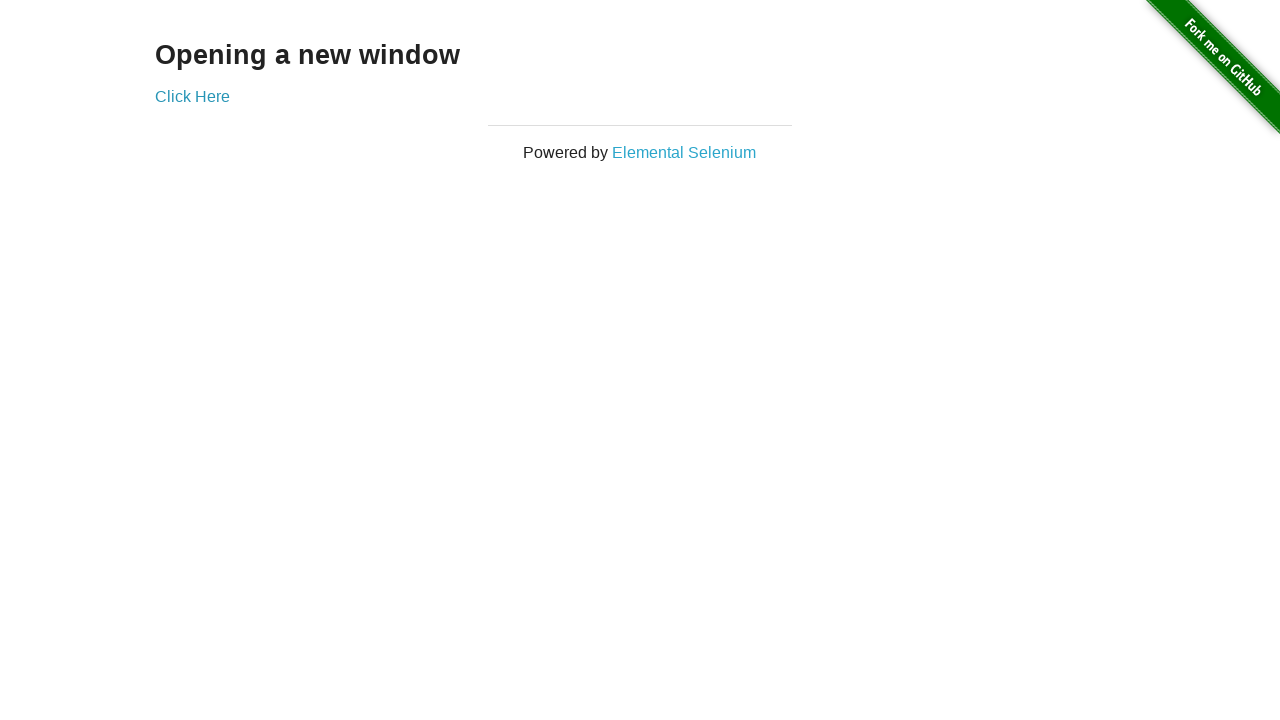

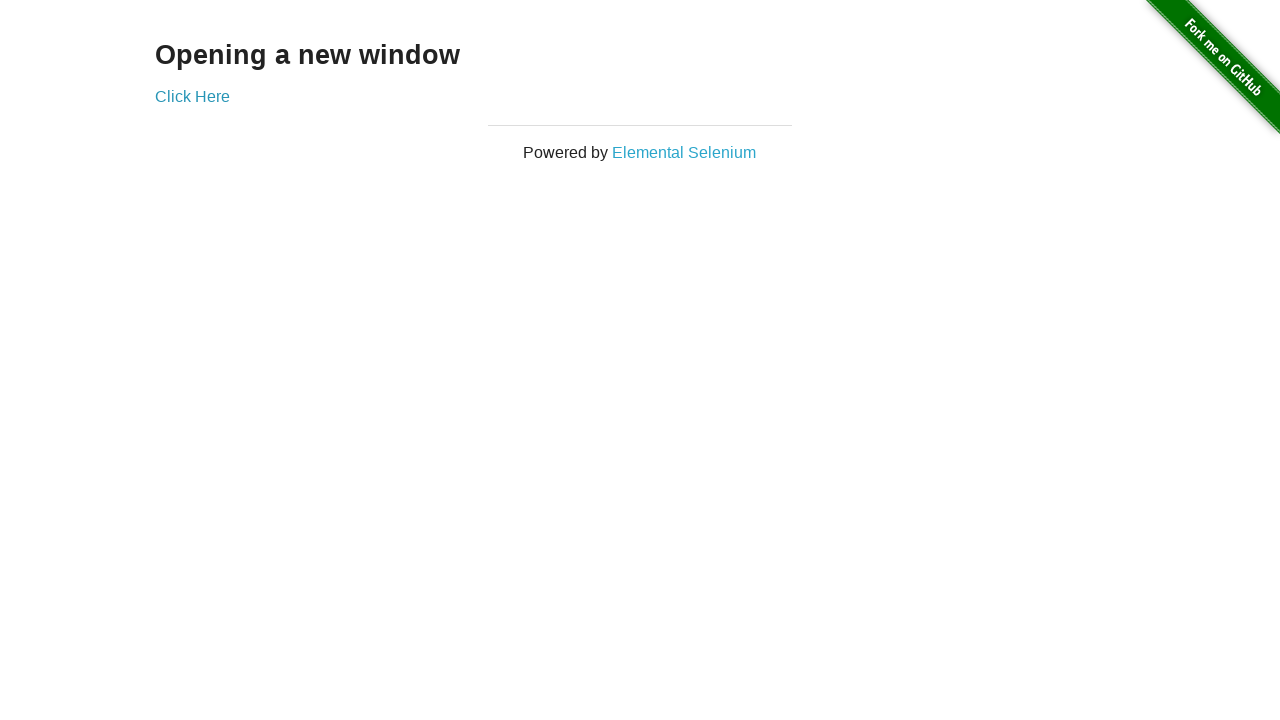